Tests dropdown selection functionality on Telerik contact form by selecting various options from multiple dropdown menus

Starting URL: https://www.telerik.com/contact

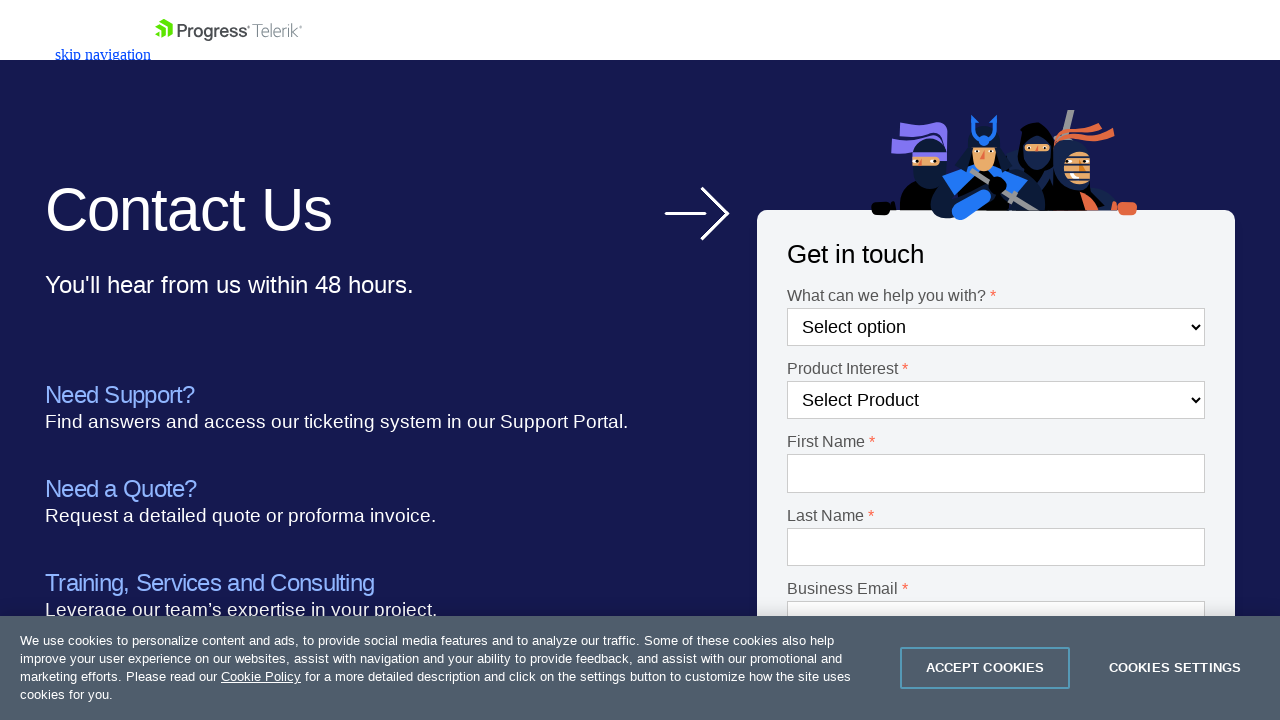

Selected 'General Inquiries' from first dropdown menu on #Dropdown-1
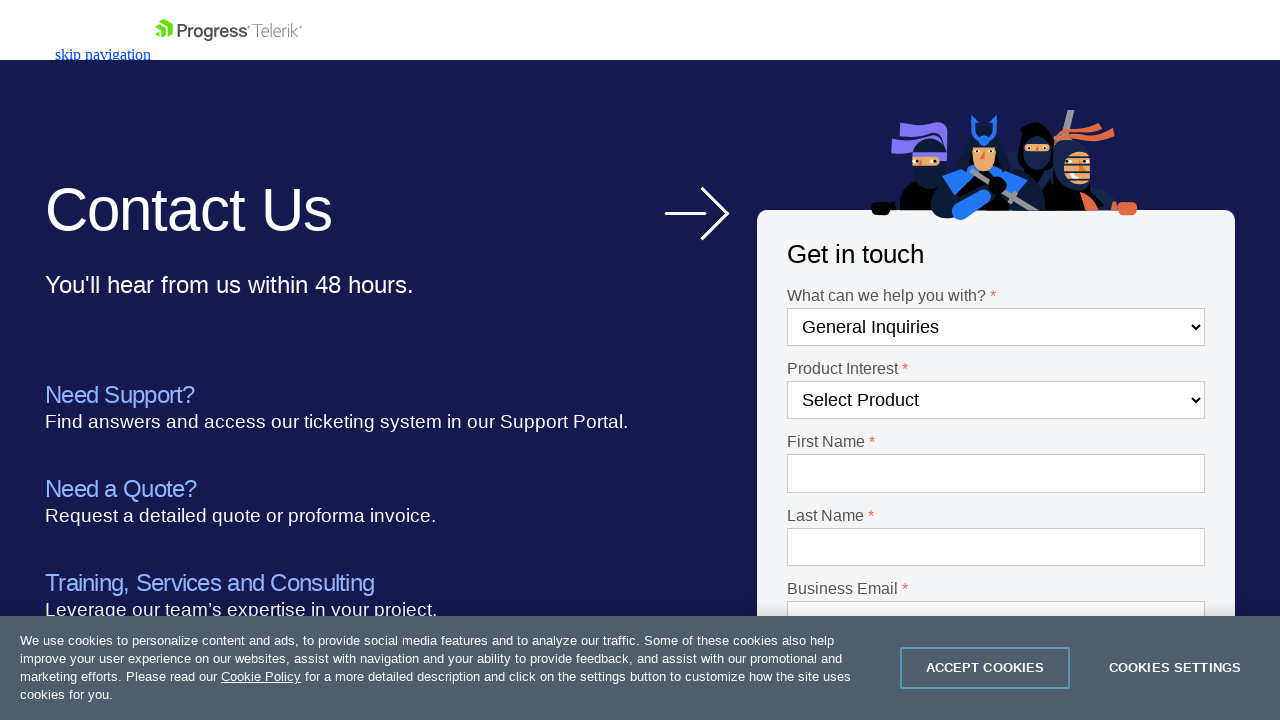

Selected option at index 10 from second dropdown menu on #Dropdown-2
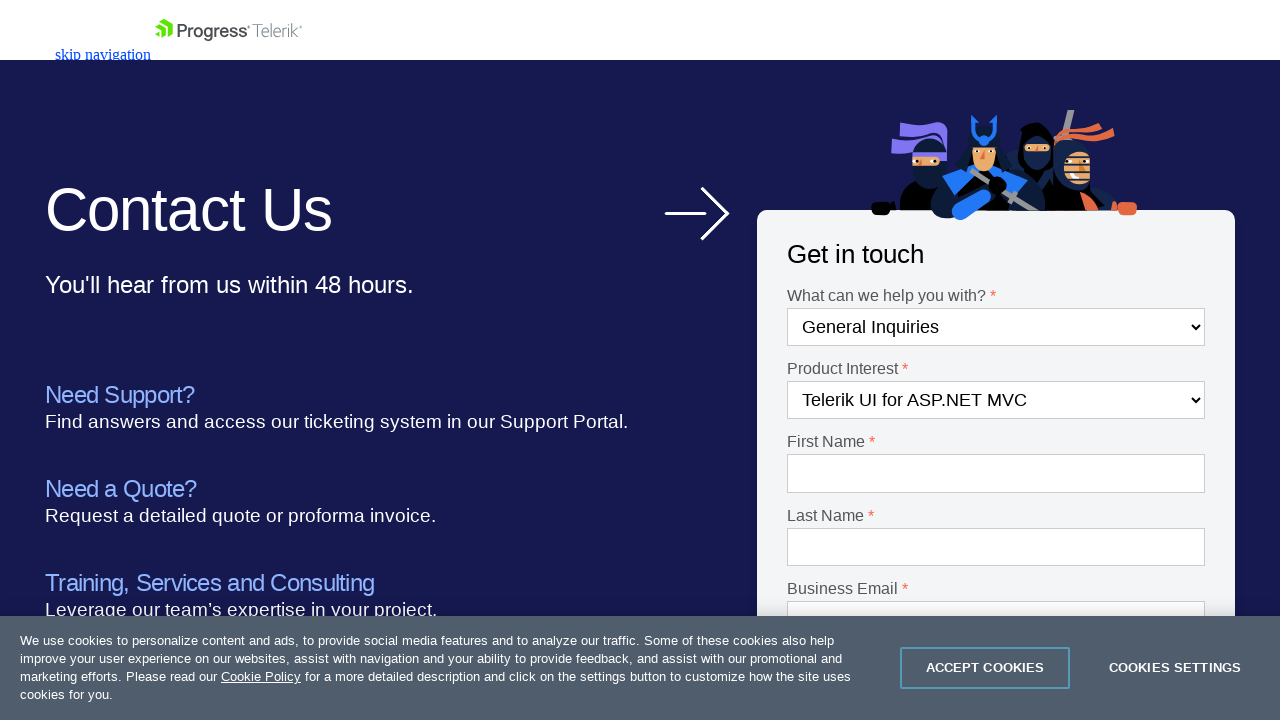

Selected 'Canada' from country dropdown menu on #Country-1
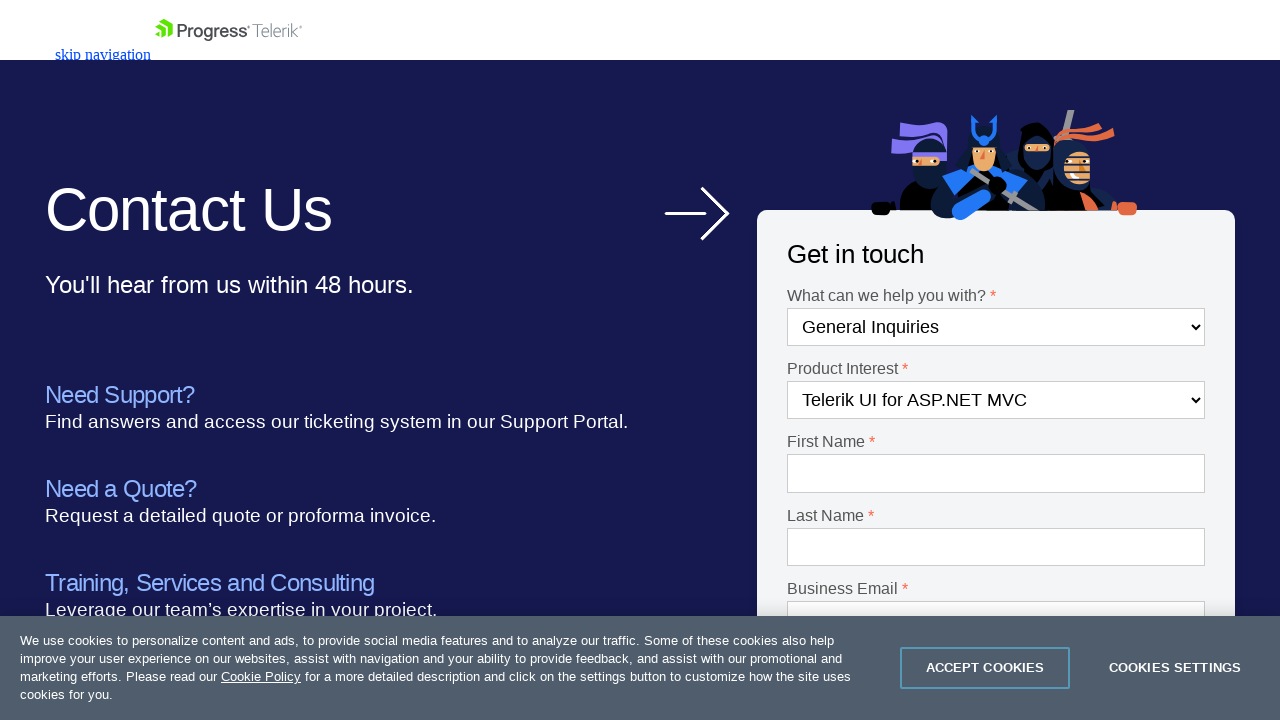

Selected 'Albania' from dynamic list dropdown menu on [name='DynamicListFieldController']
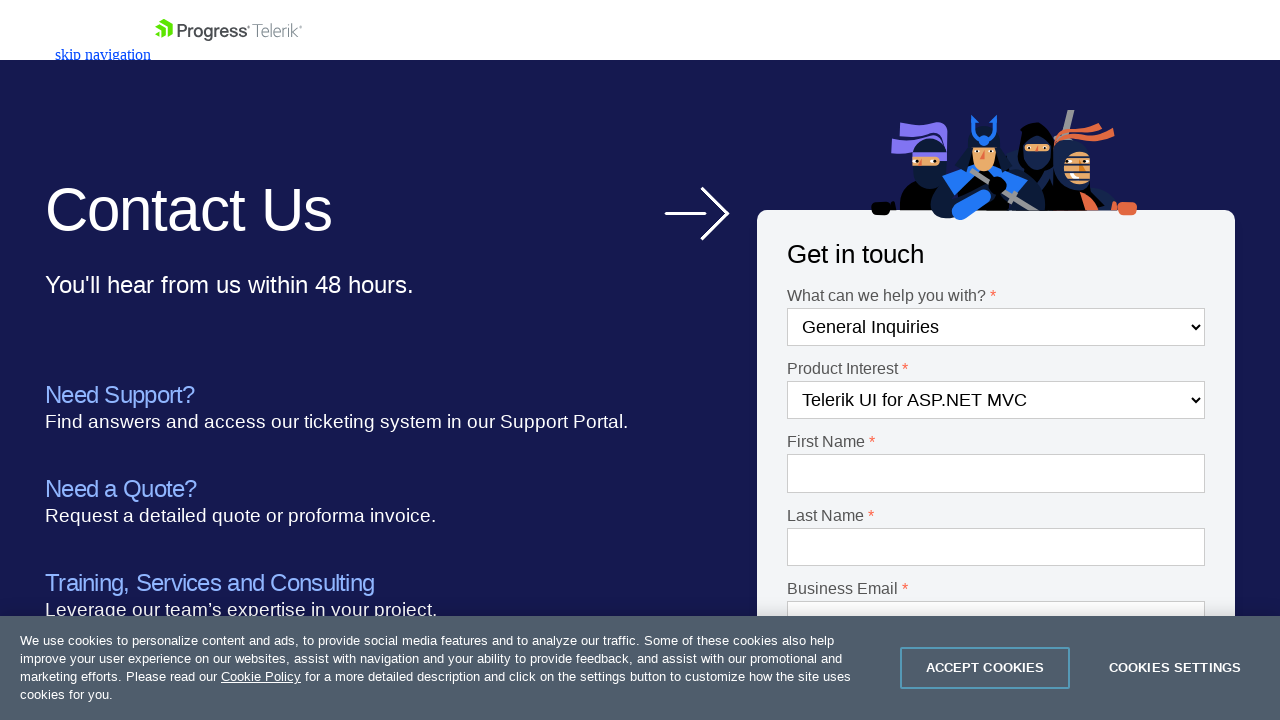

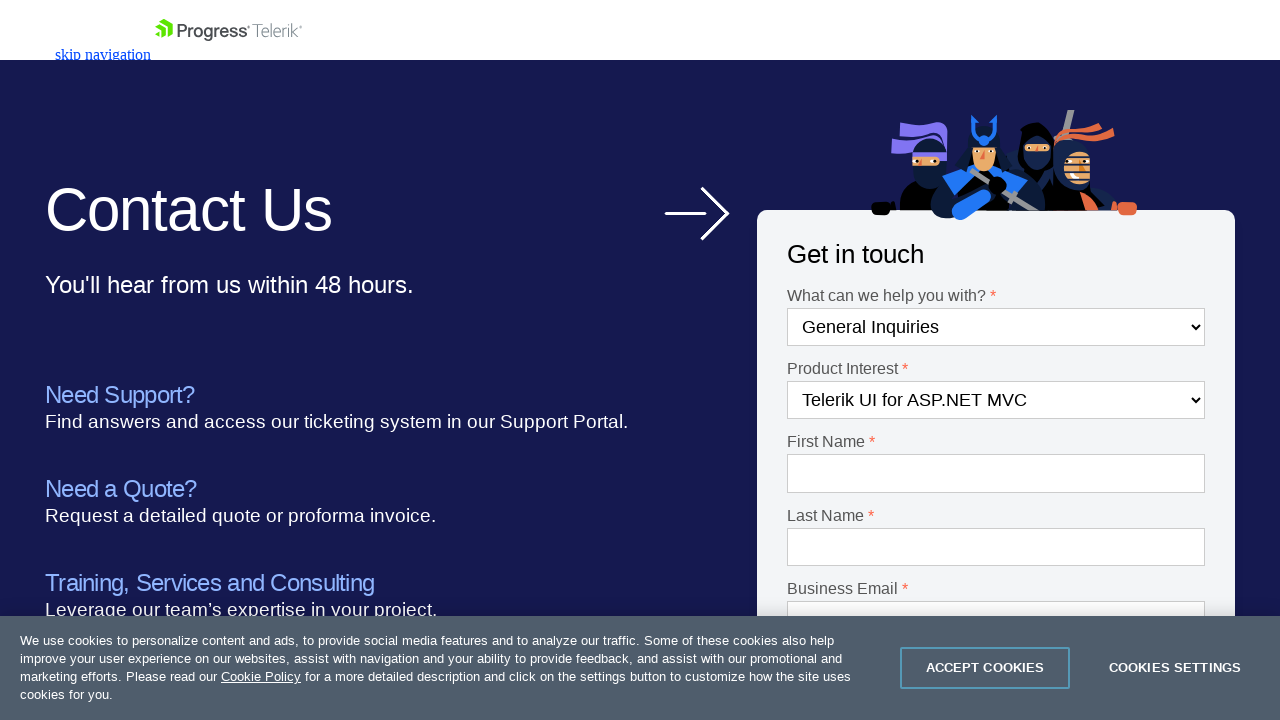